Navigates from the BC Parks homepage to the active advisories page by clicking the "See all advisories" link and verifies the URL and page title.

Starting URL: https://bcparks.ca

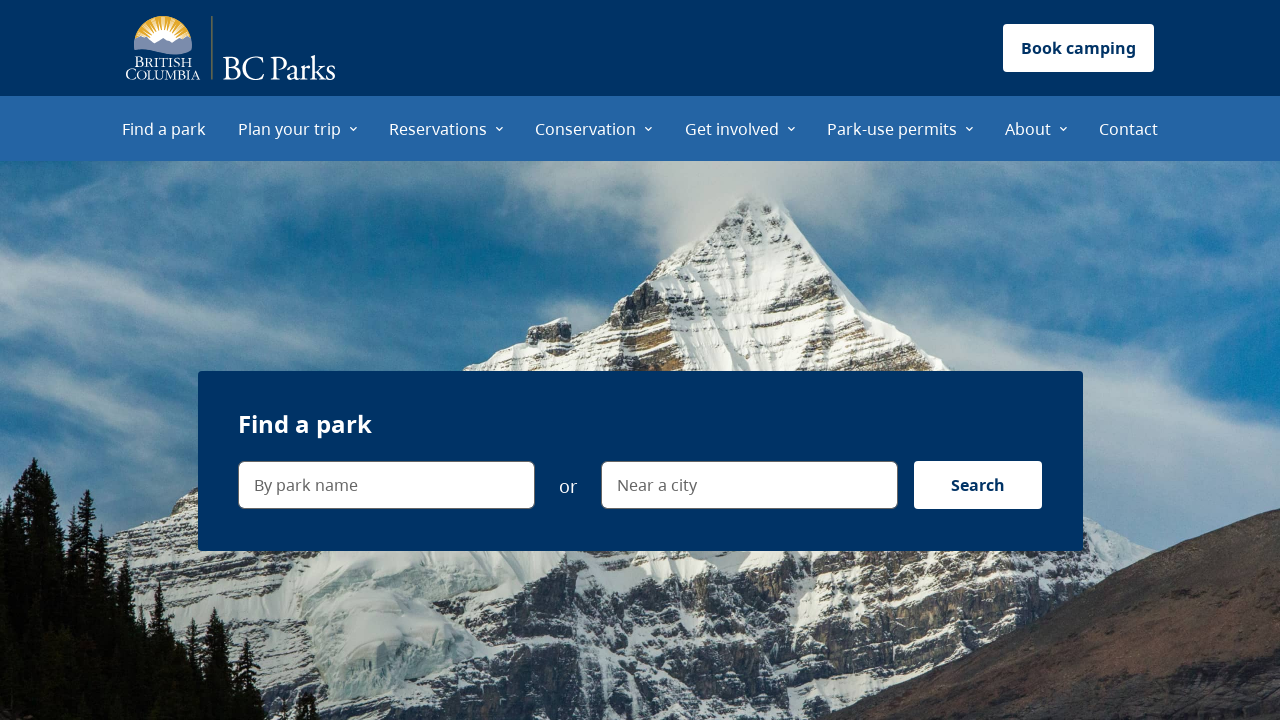

Waited for BC Parks homepage to fully load (networkidle)
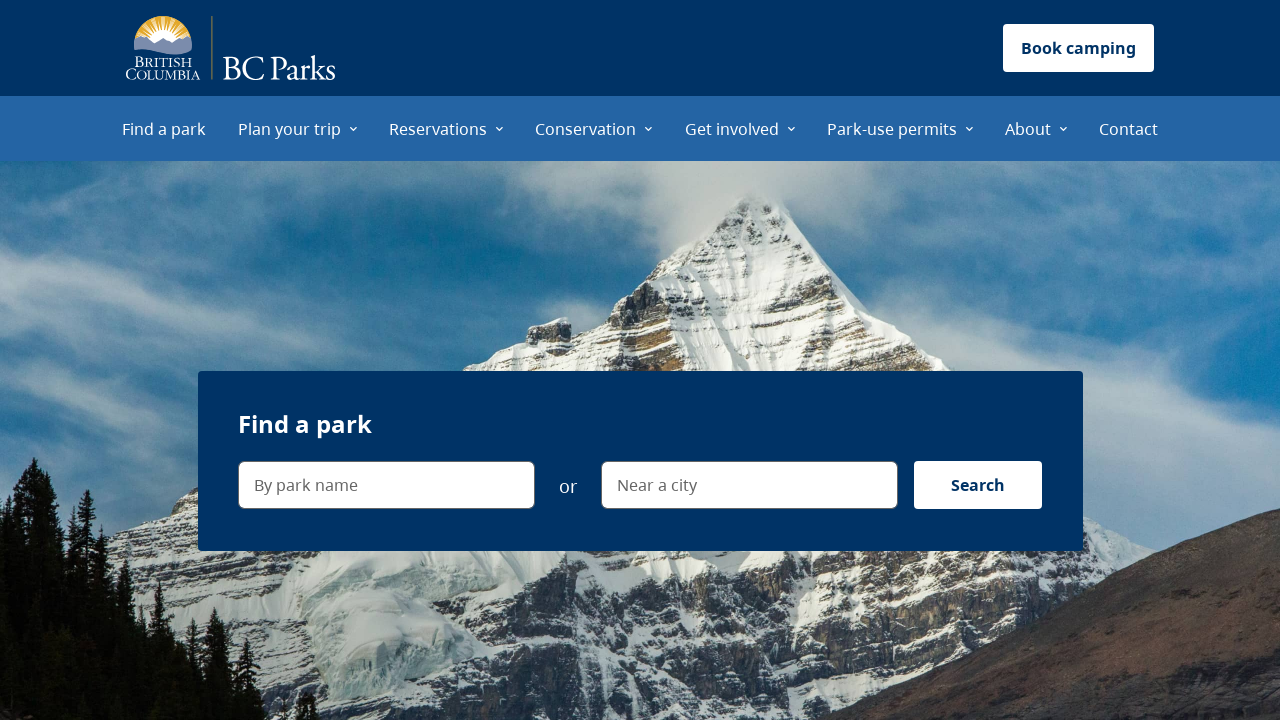

Clicked 'See all advisories' link at (985, 361) on internal:text="See all advisories"i
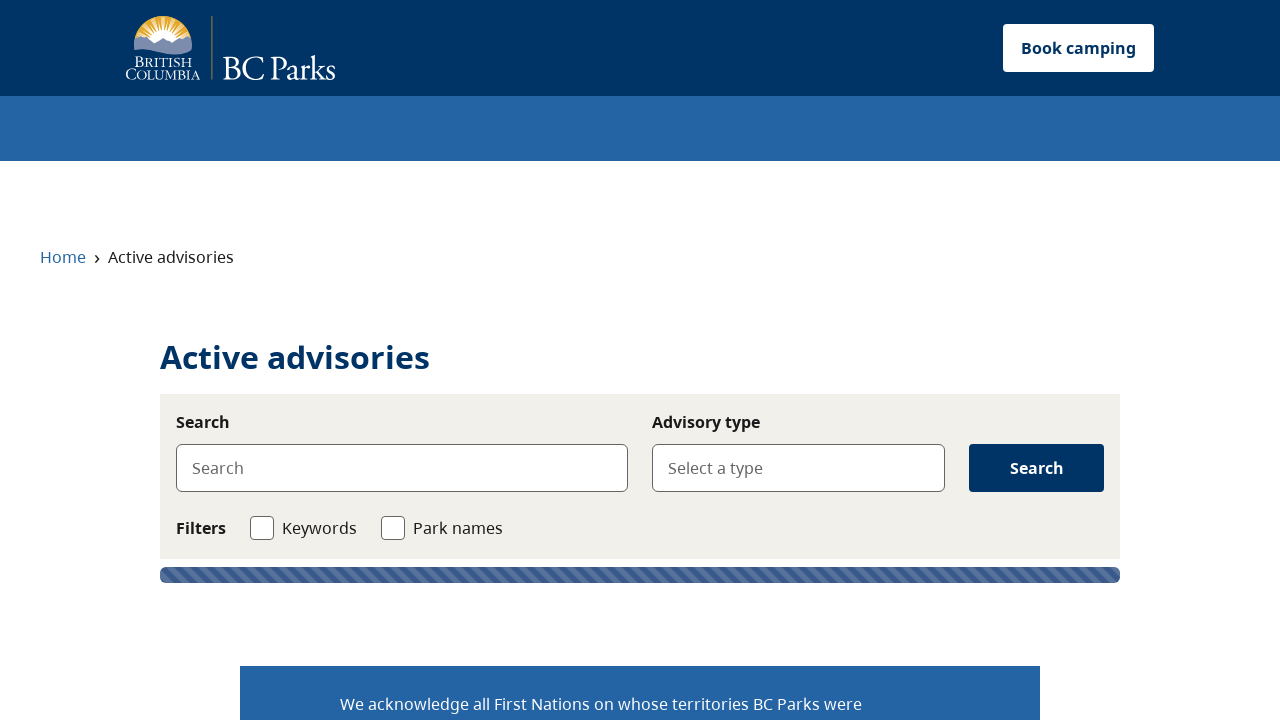

Successfully navigated to active advisories page (URL contains '/active-advisories/')
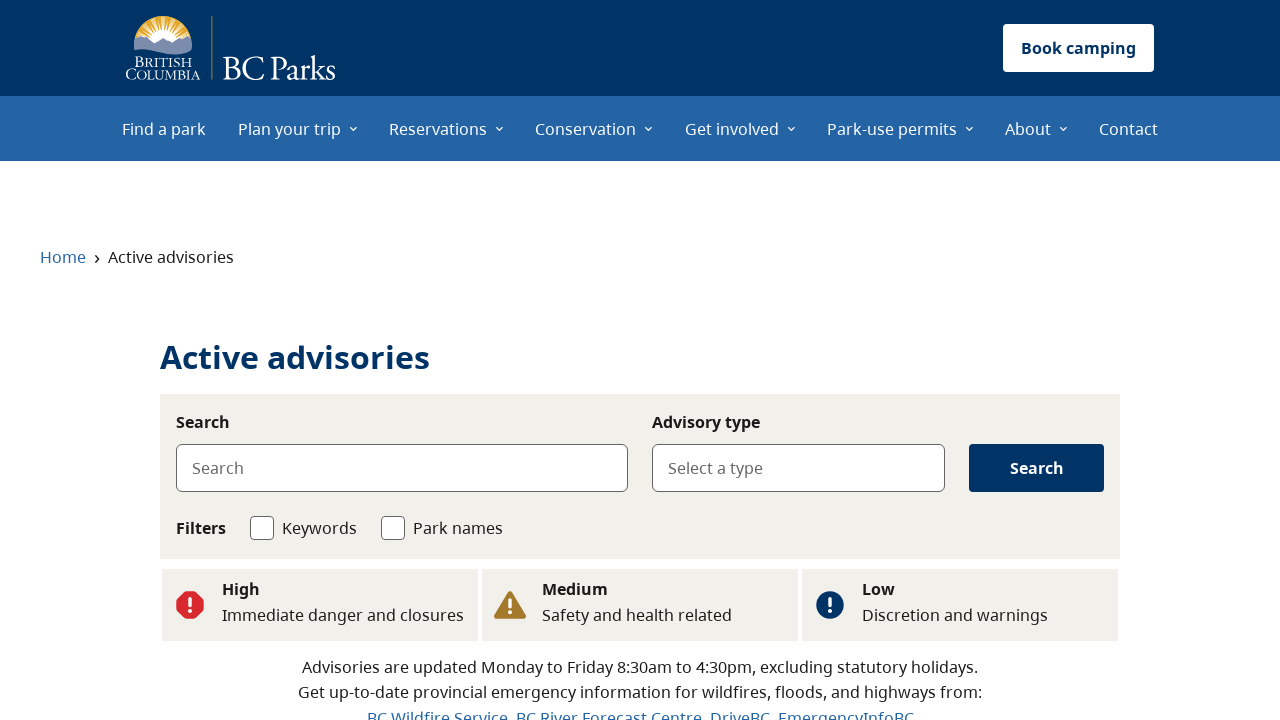

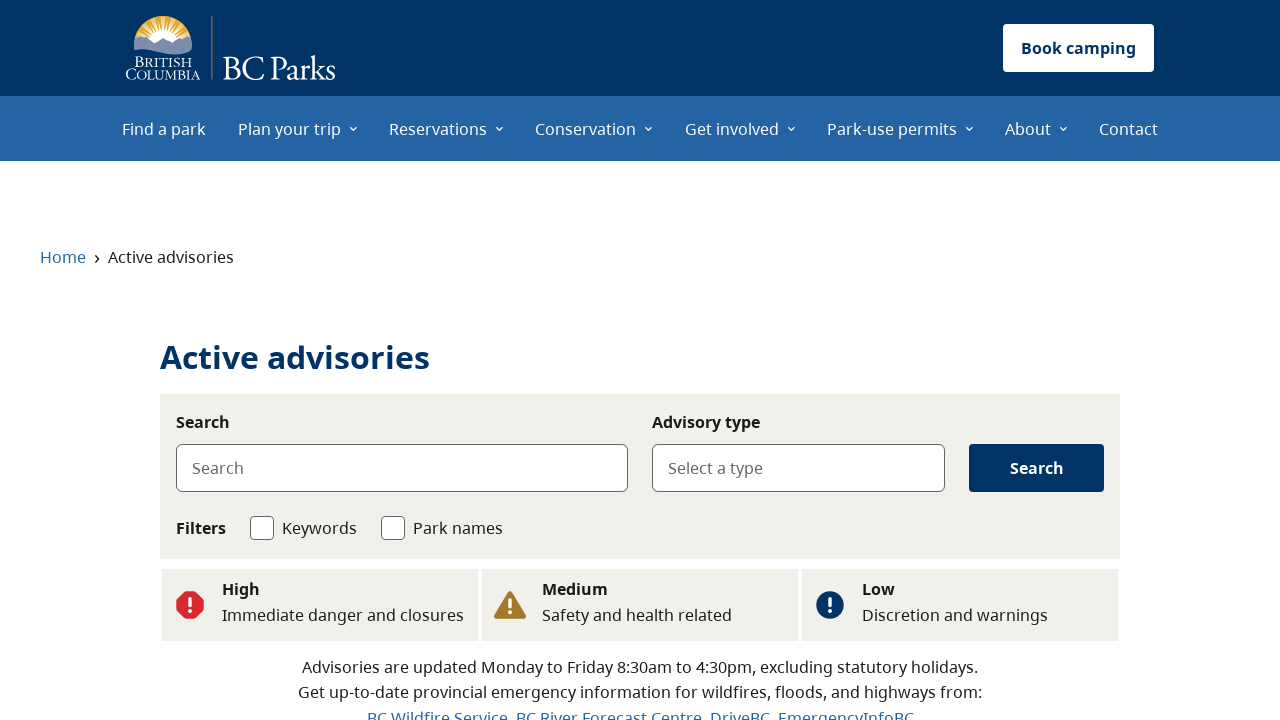